Tests JavaScript prompt alert functionality by clicking a button to trigger a prompt, entering text into the prompt, accepting it, and verifying the result text is displayed on the page.

Starting URL: https://testcenter.techproeducation.com/index.php?page=javascript-alerts

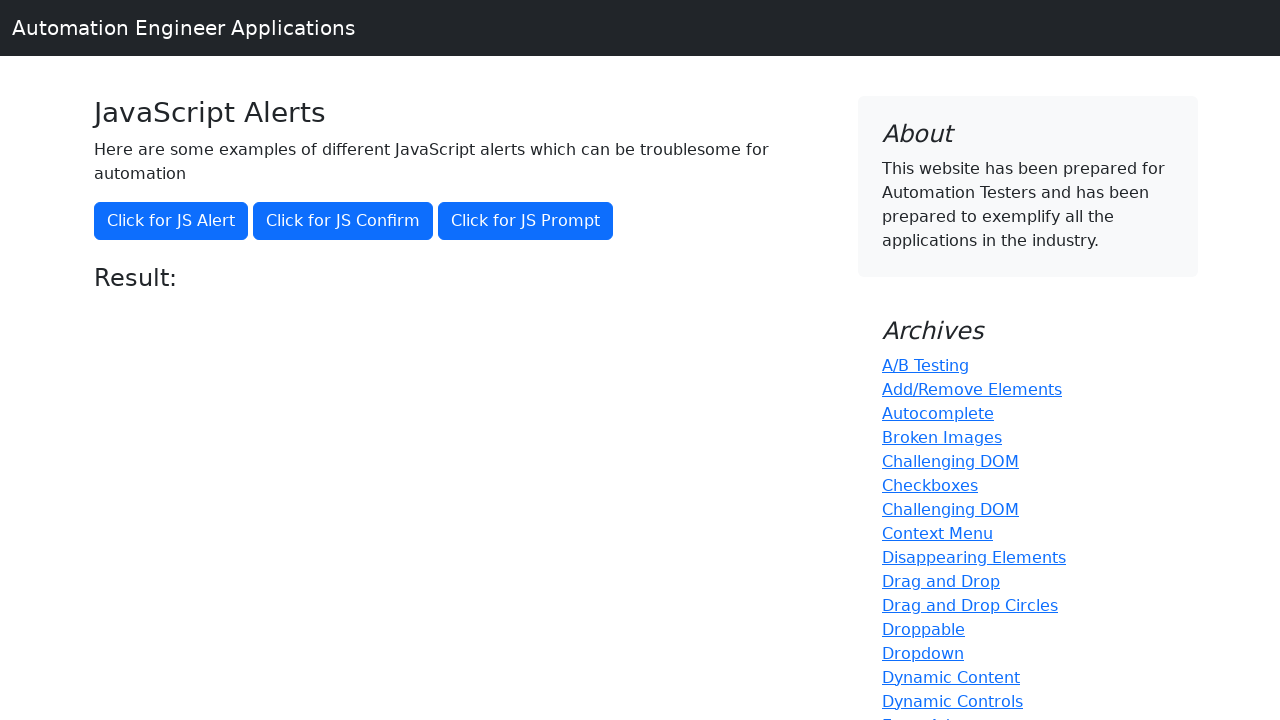

Clicked button to trigger JavaScript prompt alert at (526, 221) on xpath=//button[@onclick='jsPrompt()']
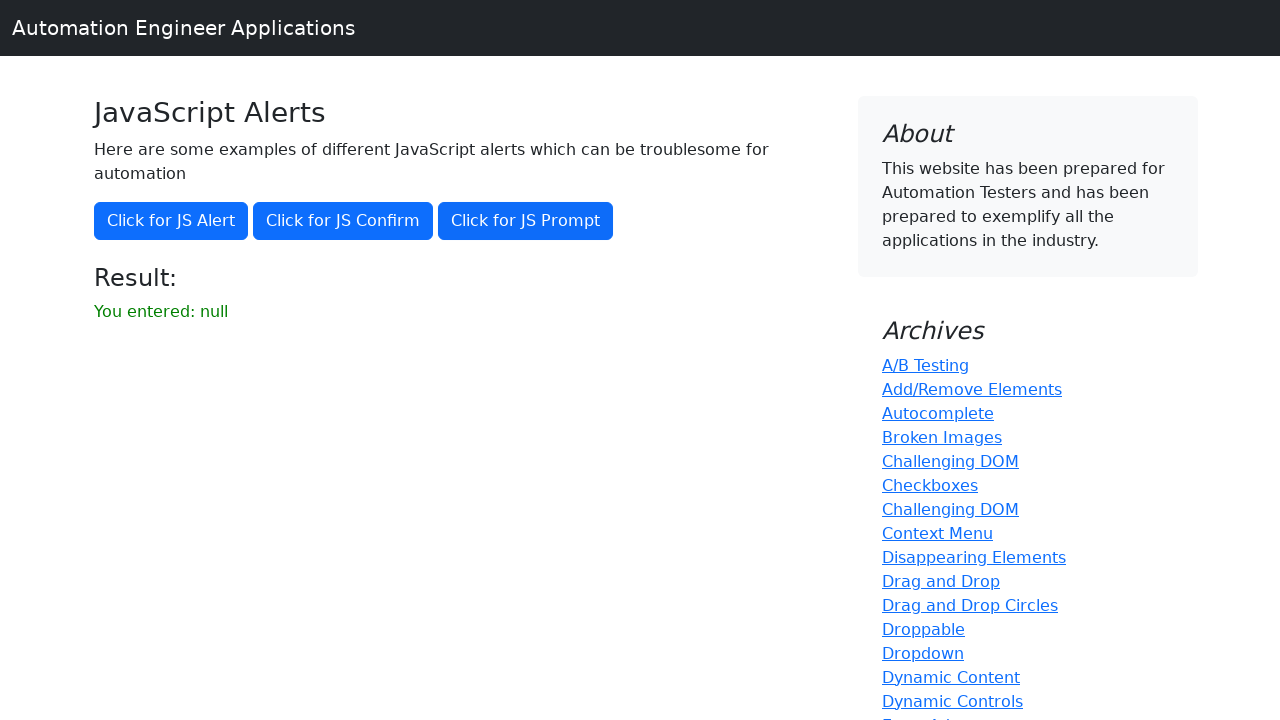

Set up dialog handler to accept prompt with text 'esen'
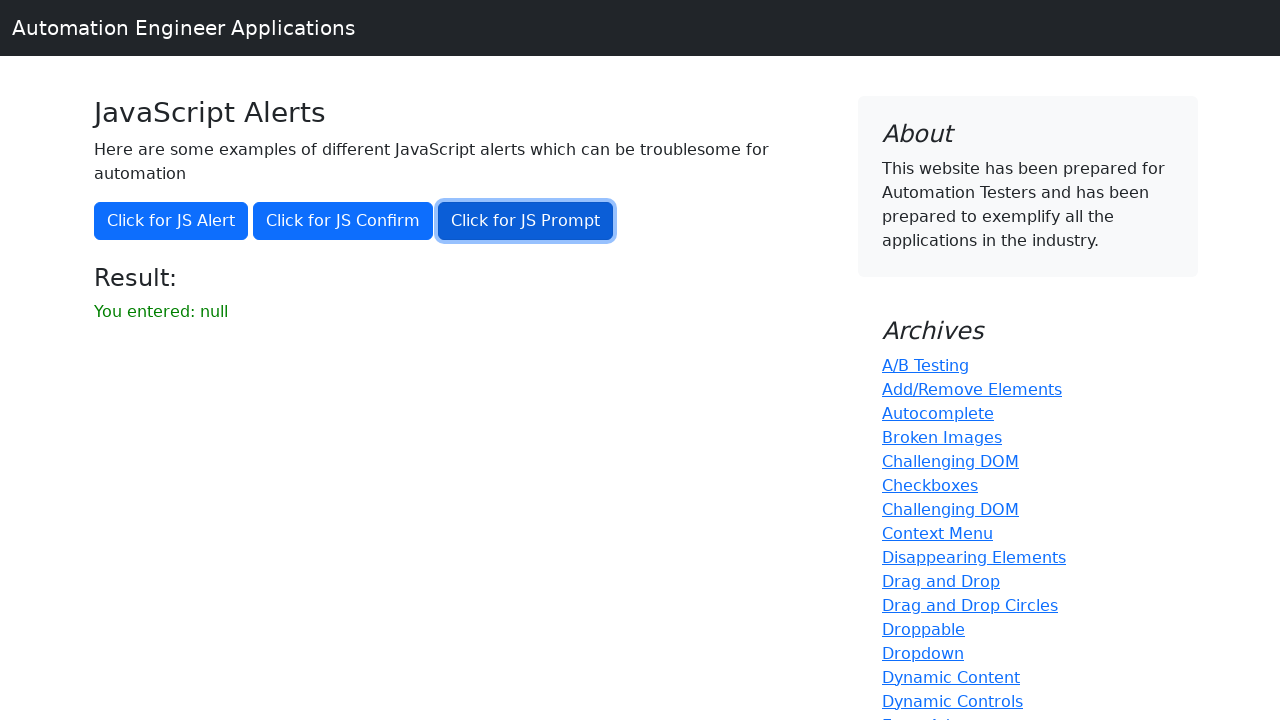

Re-clicked button to trigger prompt with handler active at (526, 221) on xpath=//button[@onclick='jsPrompt()']
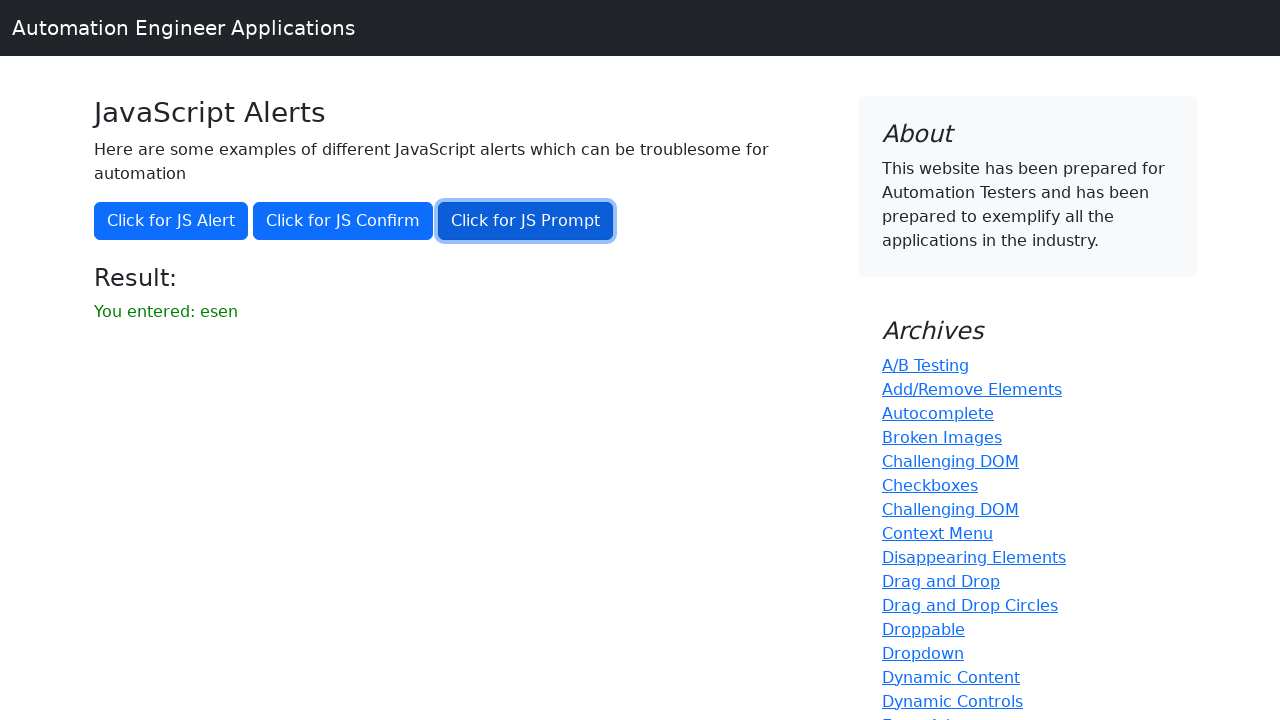

Waited for result element to appear
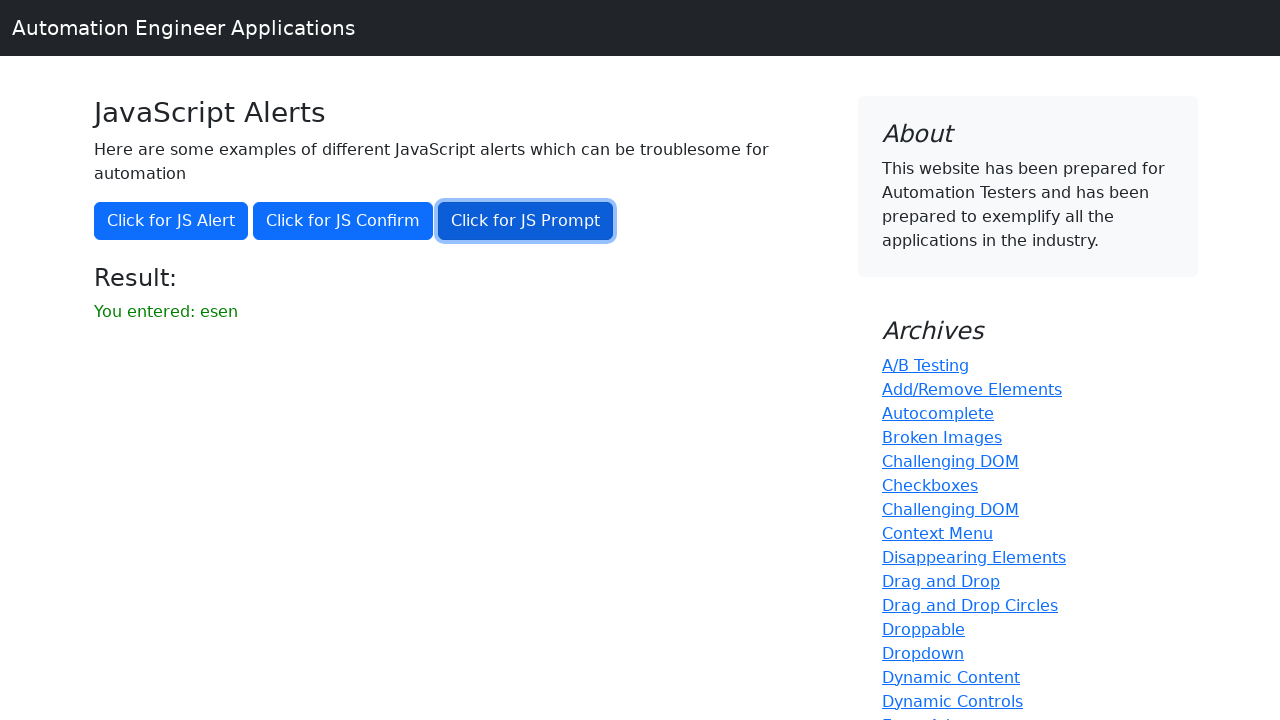

Retrieved result text: You entered: esen
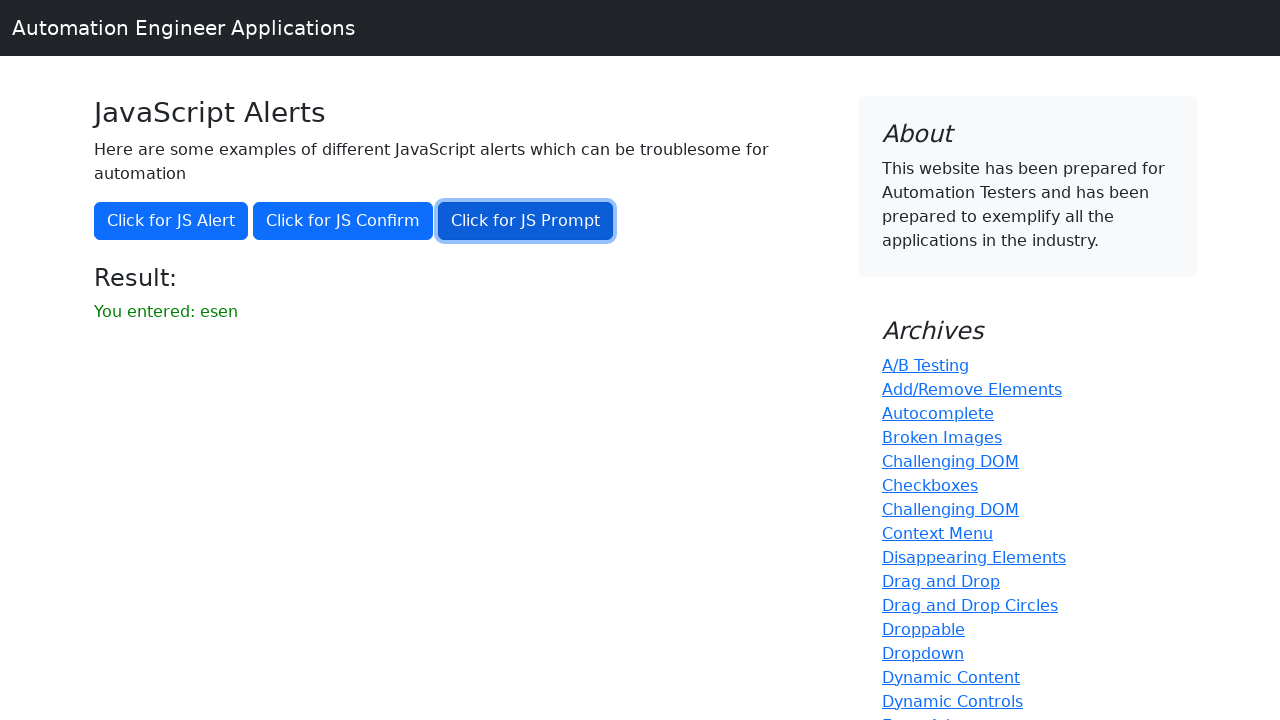

Verified that result text contains 'esen'
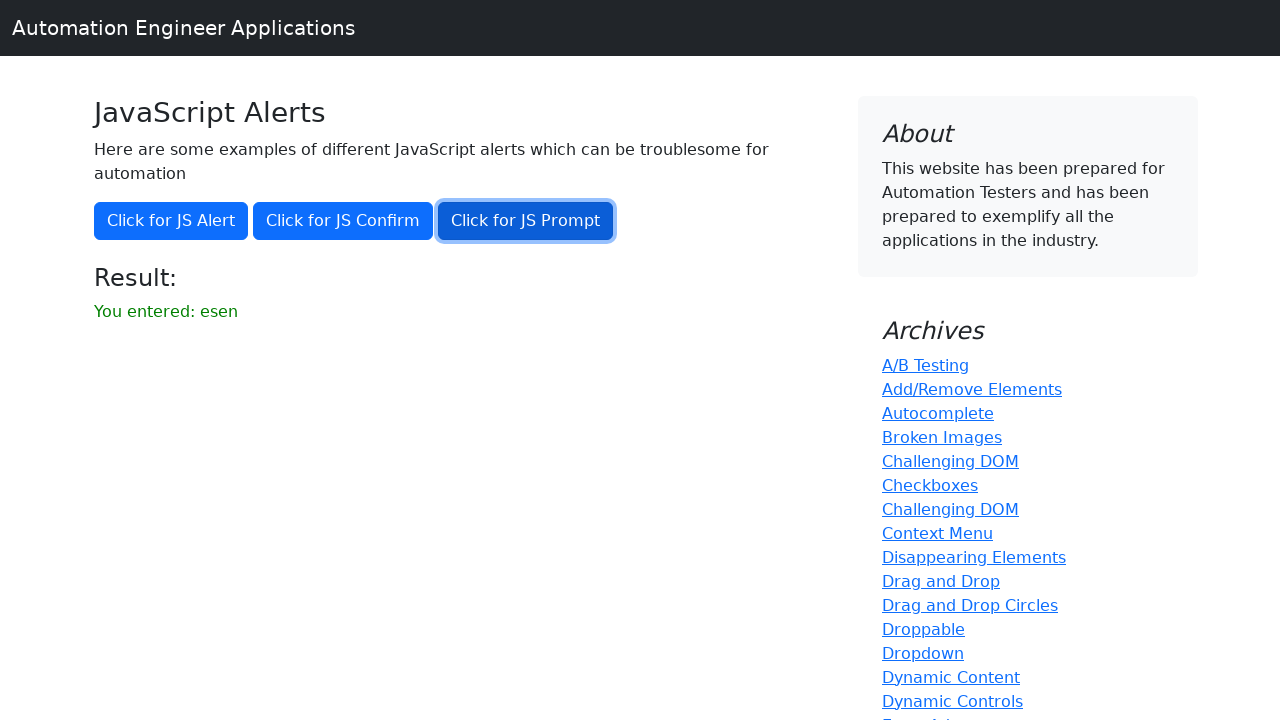

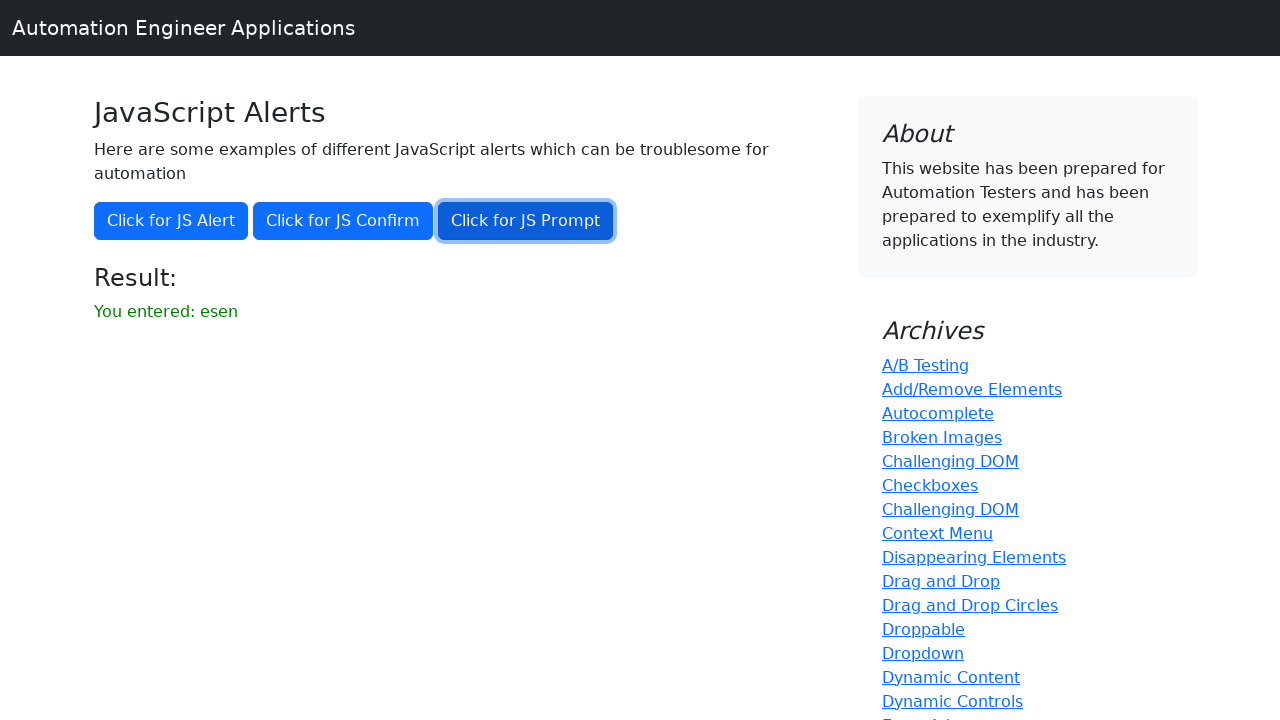